Navigates to Lazada Vietnam website and verifies that the page title contains "LAZADA"

Starting URL: https://www.lazada.vn/

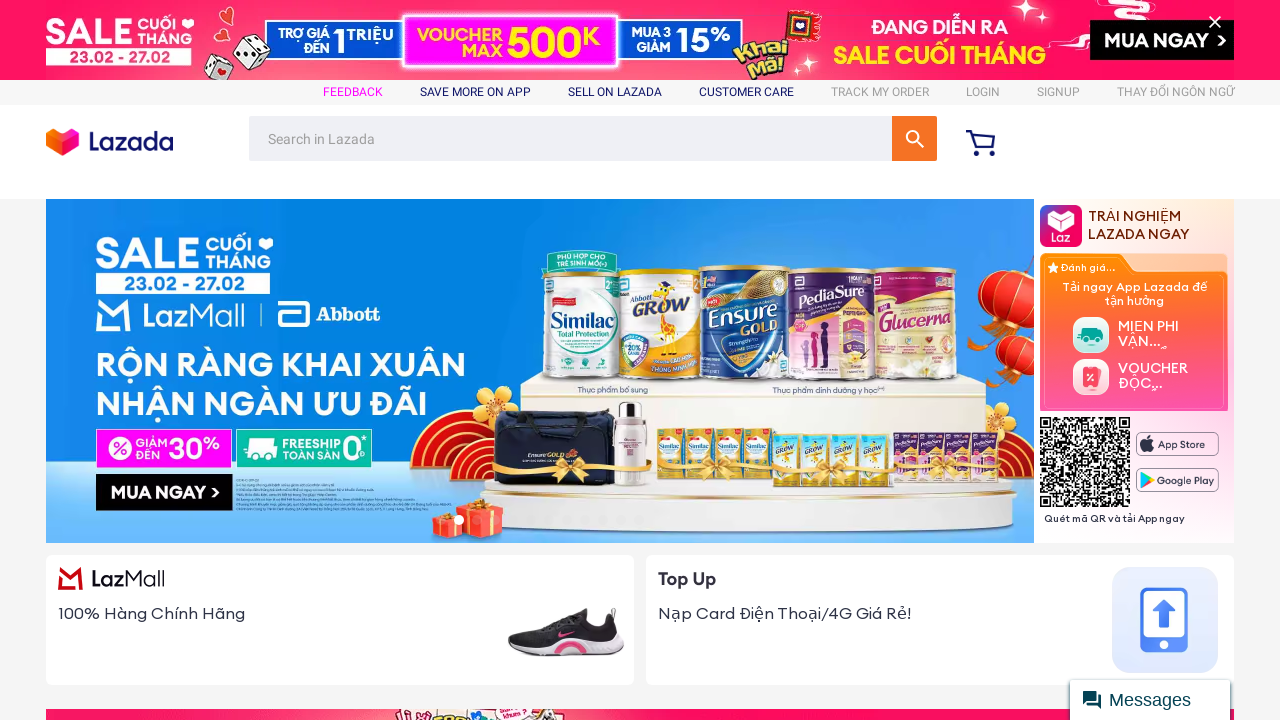

Navigated to Lazada Vietnam website
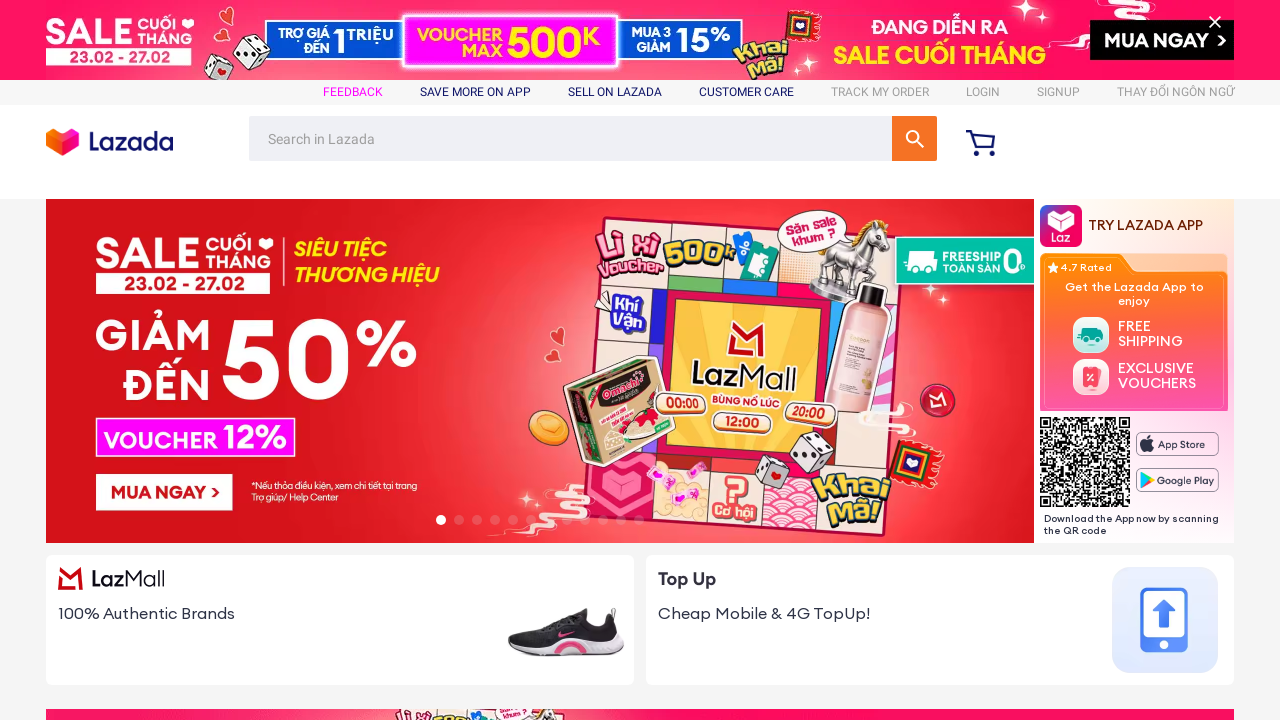

Retrieved page title
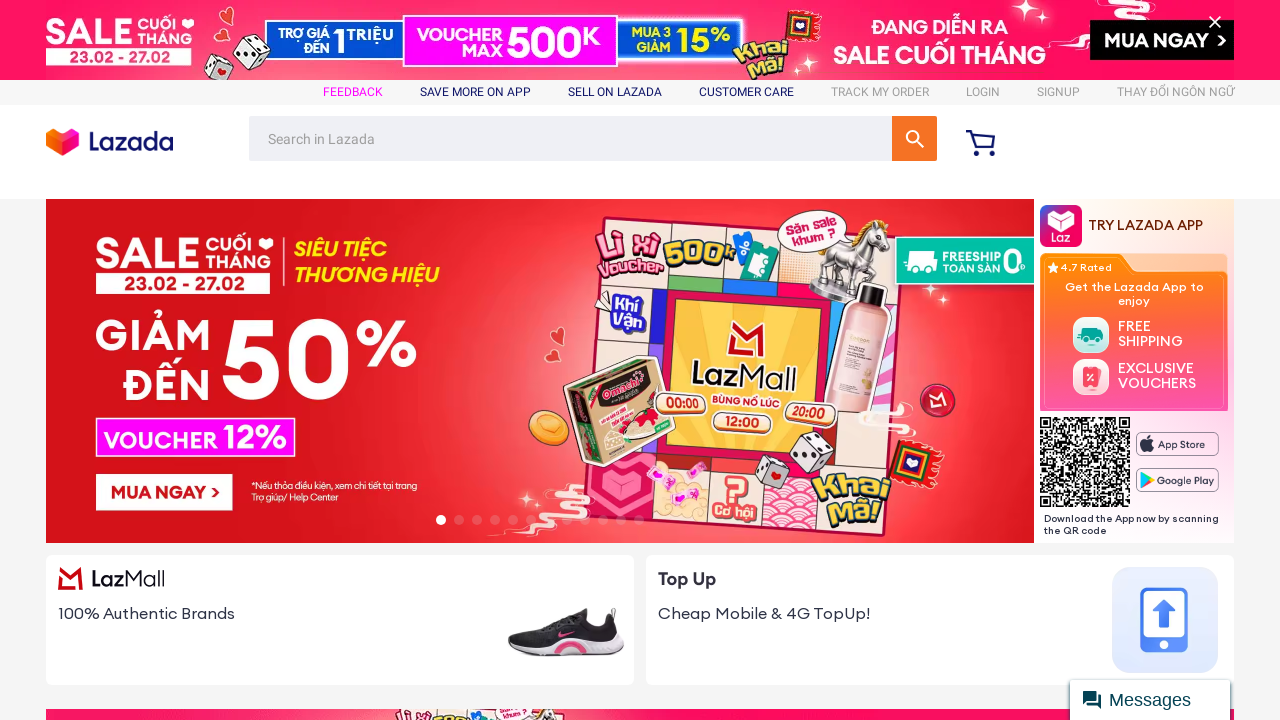

Page title does not contain 'LAZADA' - actual title is: Lazada Việt Nam | Mua Sắm Online, Giá Tốt Nhất Mỗi Ngày
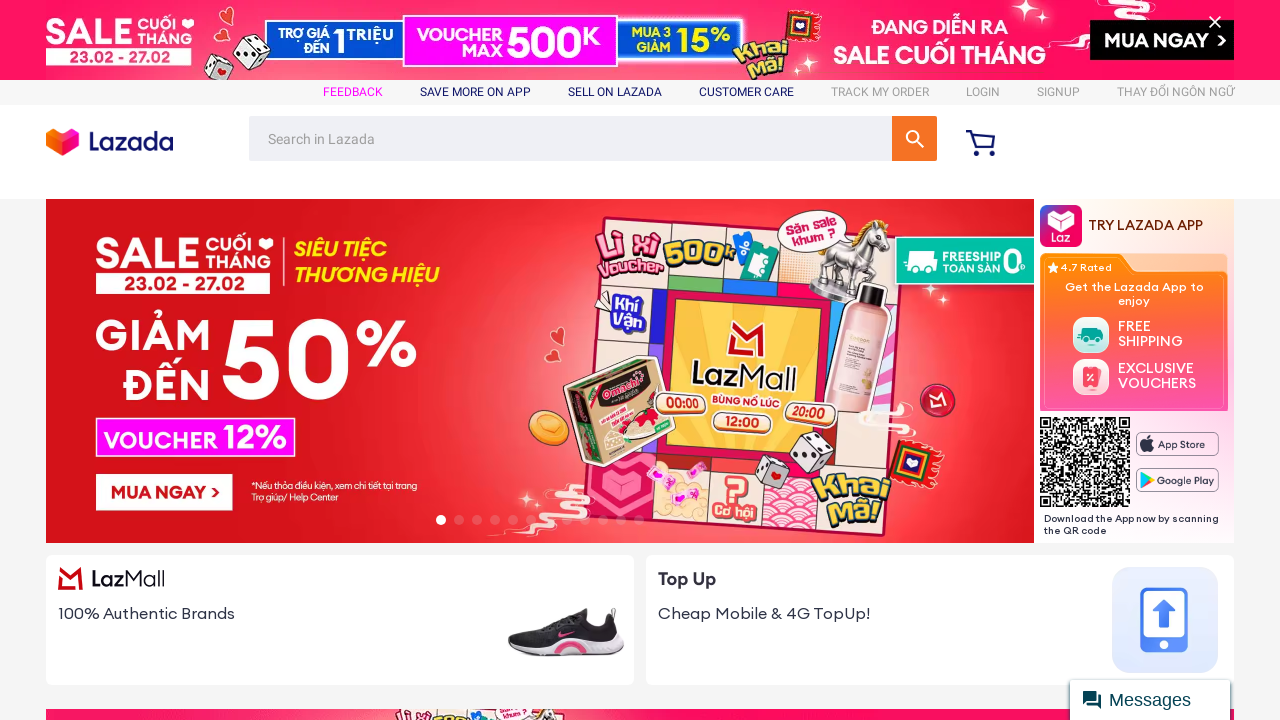

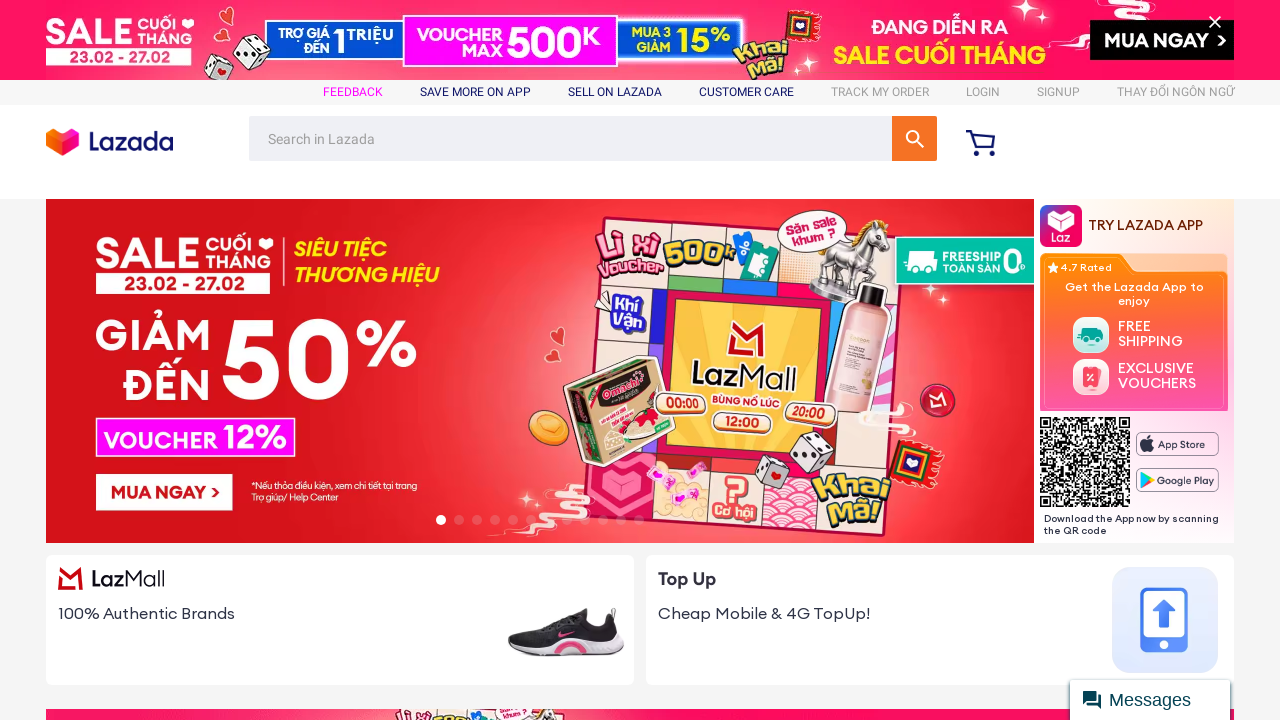